Navigates to quotes.toscrape.com and clicks through multiple pages using the "Next" pagination link to browse through quotes.

Starting URL: http://quotes.toscrape.com/

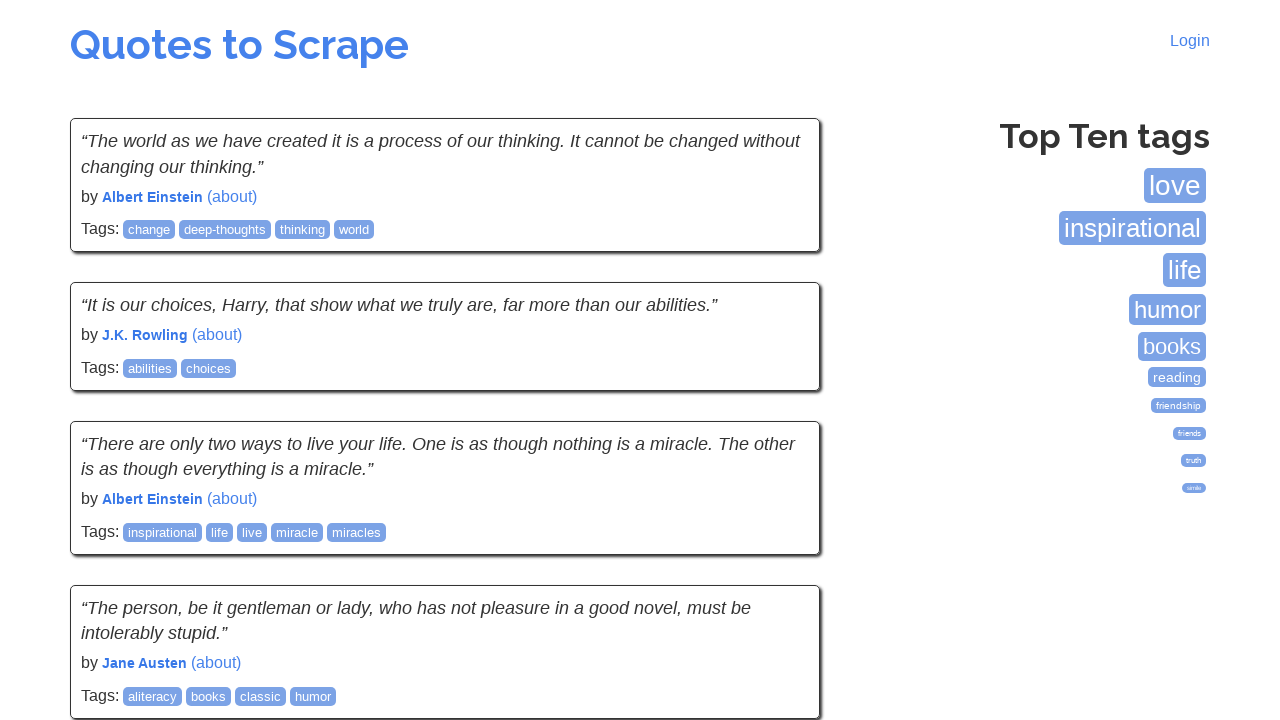

Waited for quotes to load on initial page
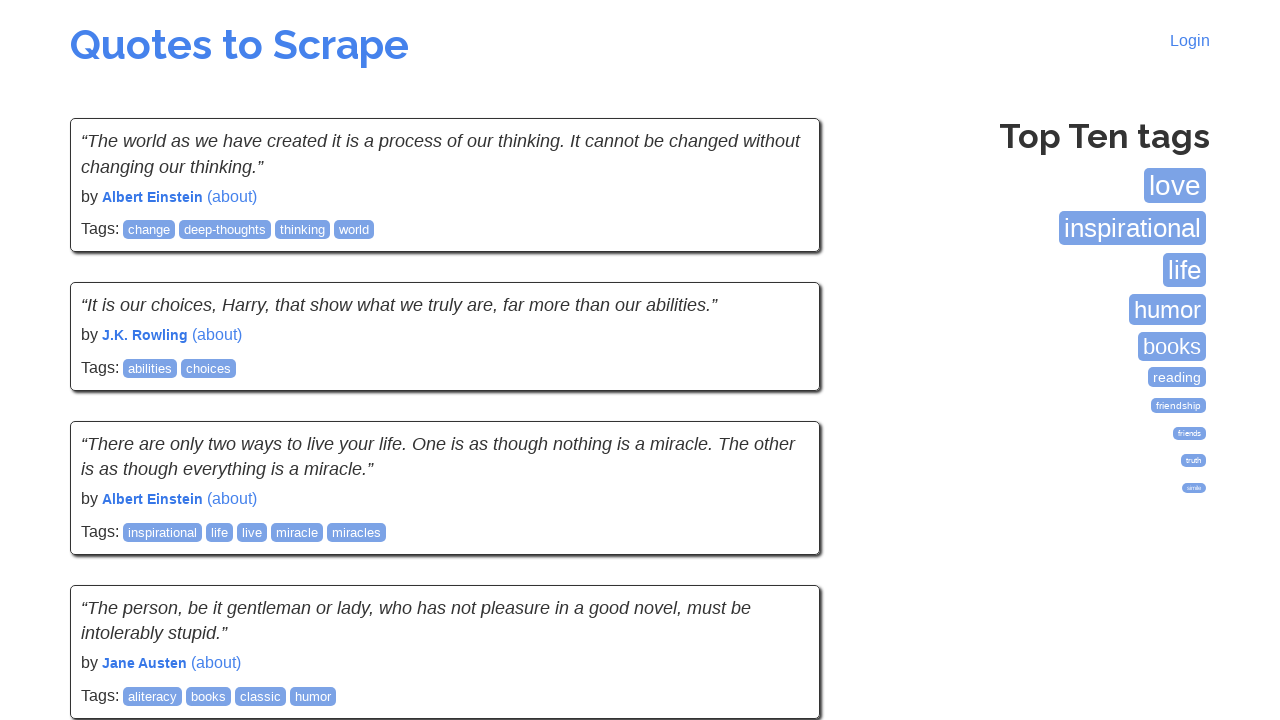

Verified tags section is present
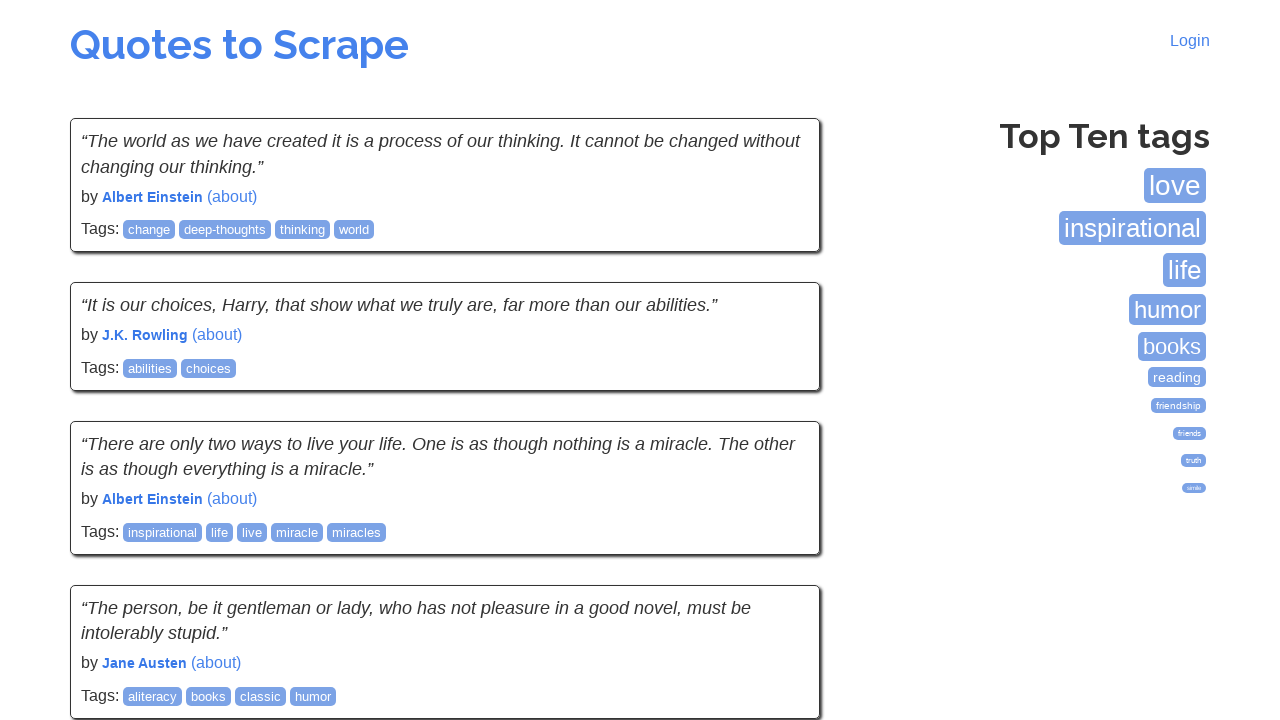

Verified quotes are visible on page 1
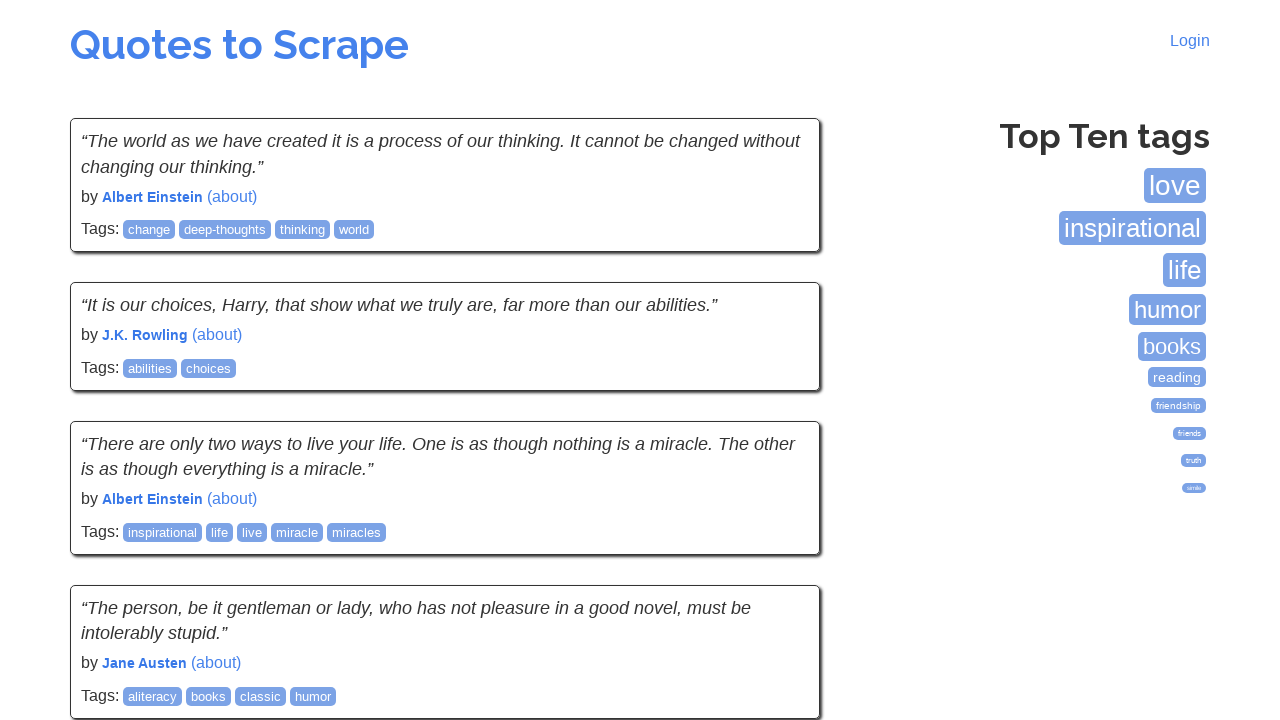

Clicked Next button to navigate from page 1 to page 2 at (778, 542) on li.next a
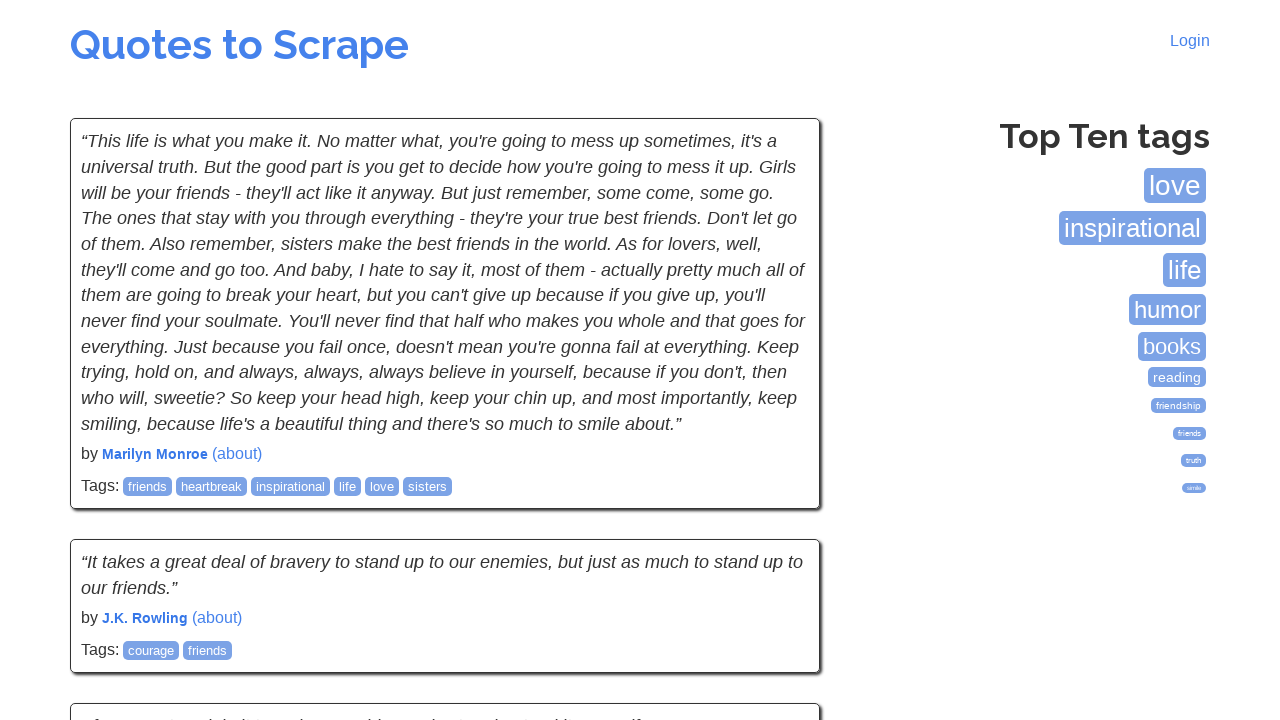

Page 2 loaded successfully
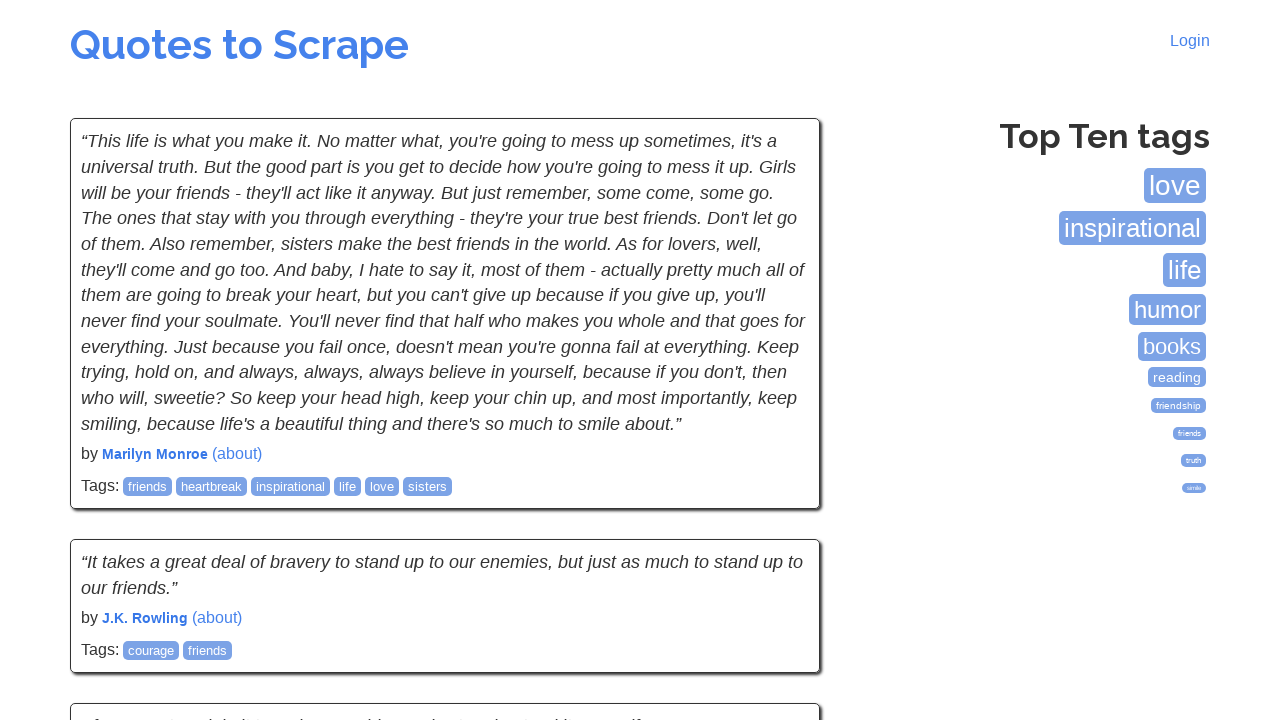

Verified quotes are visible on page 2
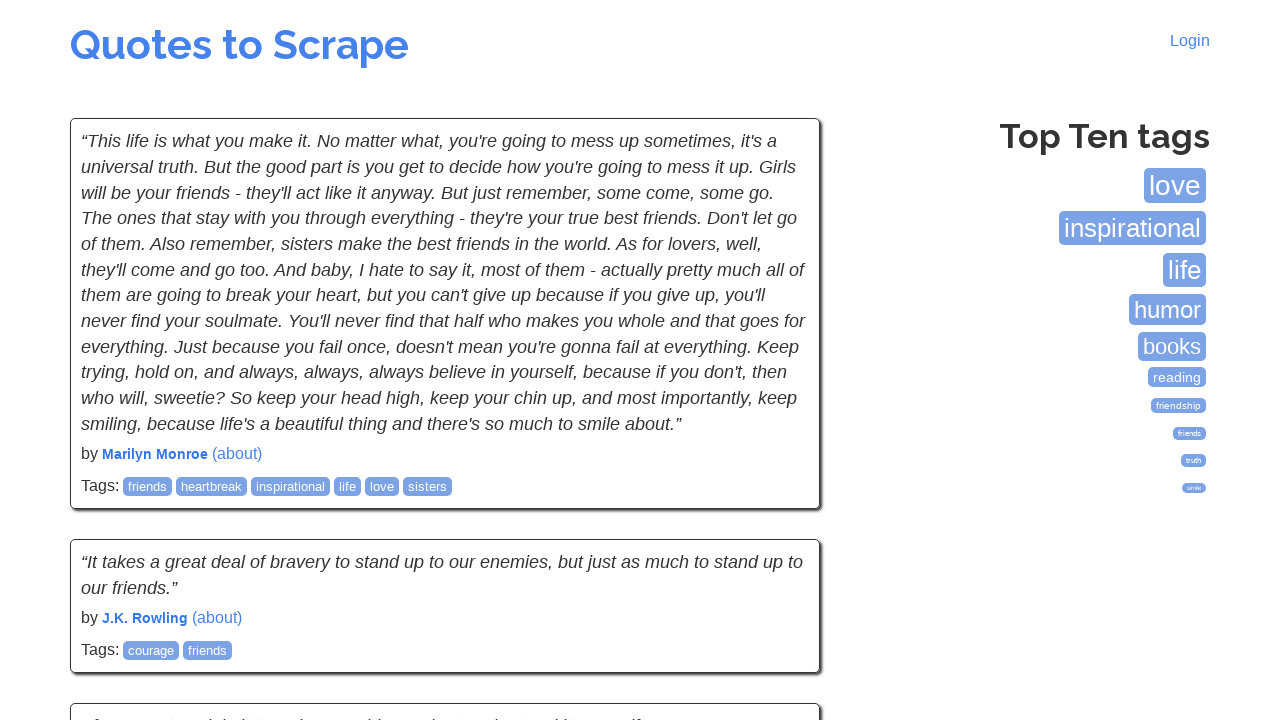

Clicked Next button to navigate from page 2 to page 3 at (778, 542) on li.next a
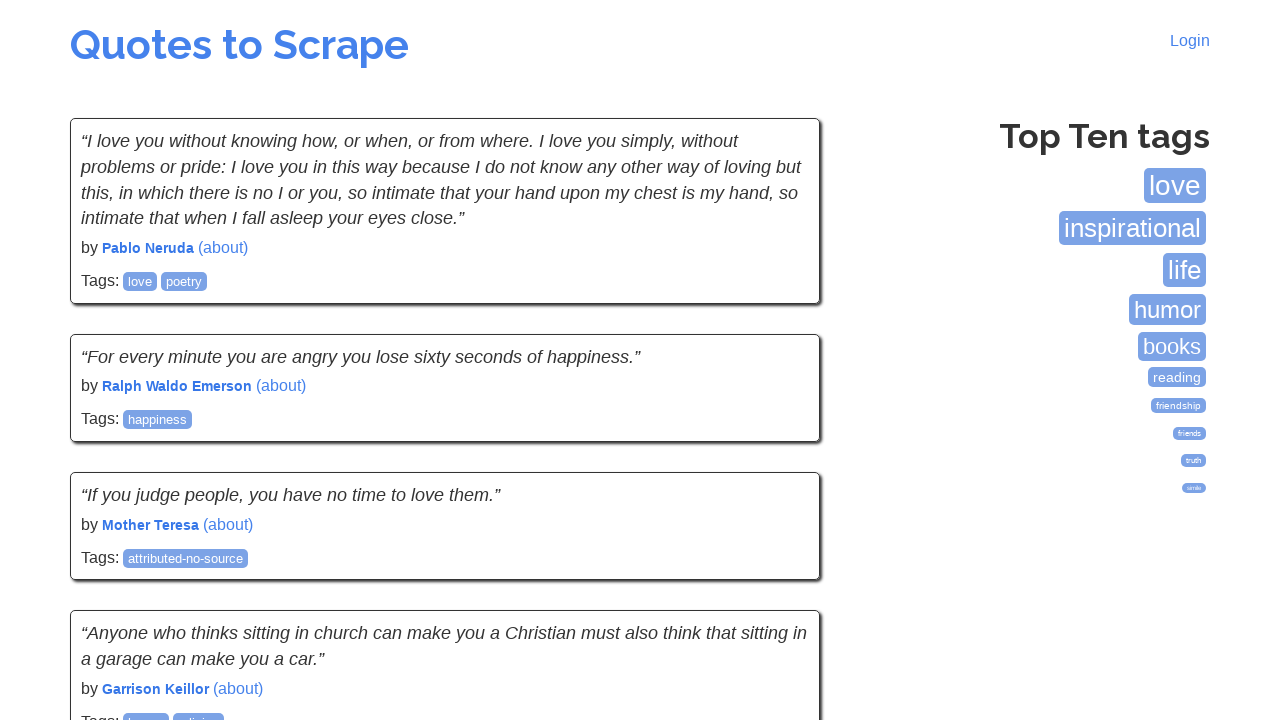

Page 3 loaded successfully
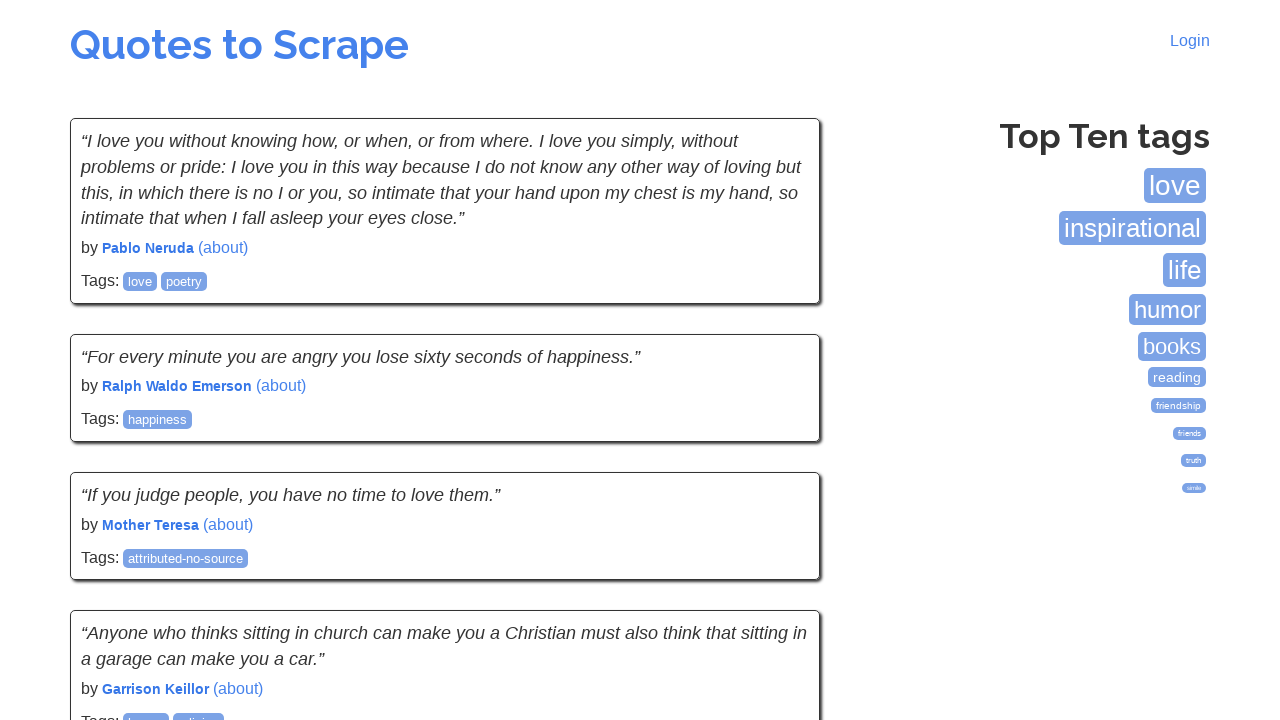

Verified quotes are visible on page 3
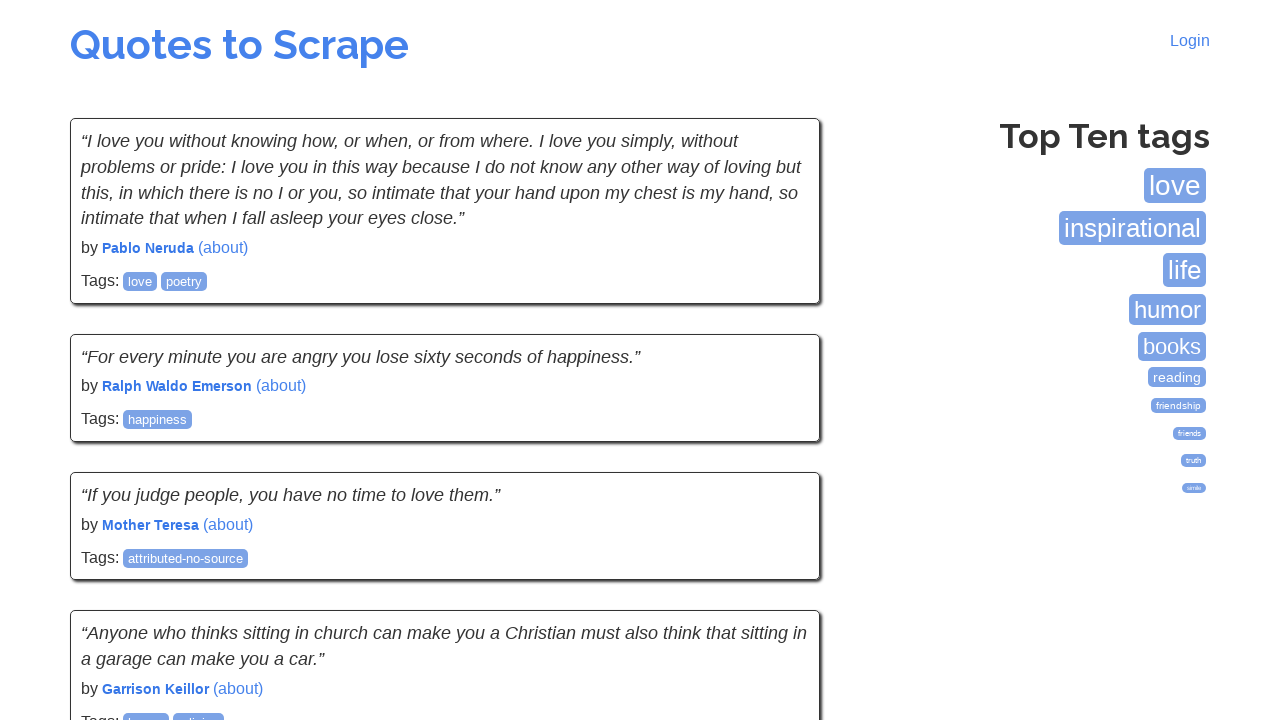

Clicked Next button to navigate from page 3 to page 4 at (778, 542) on li.next a
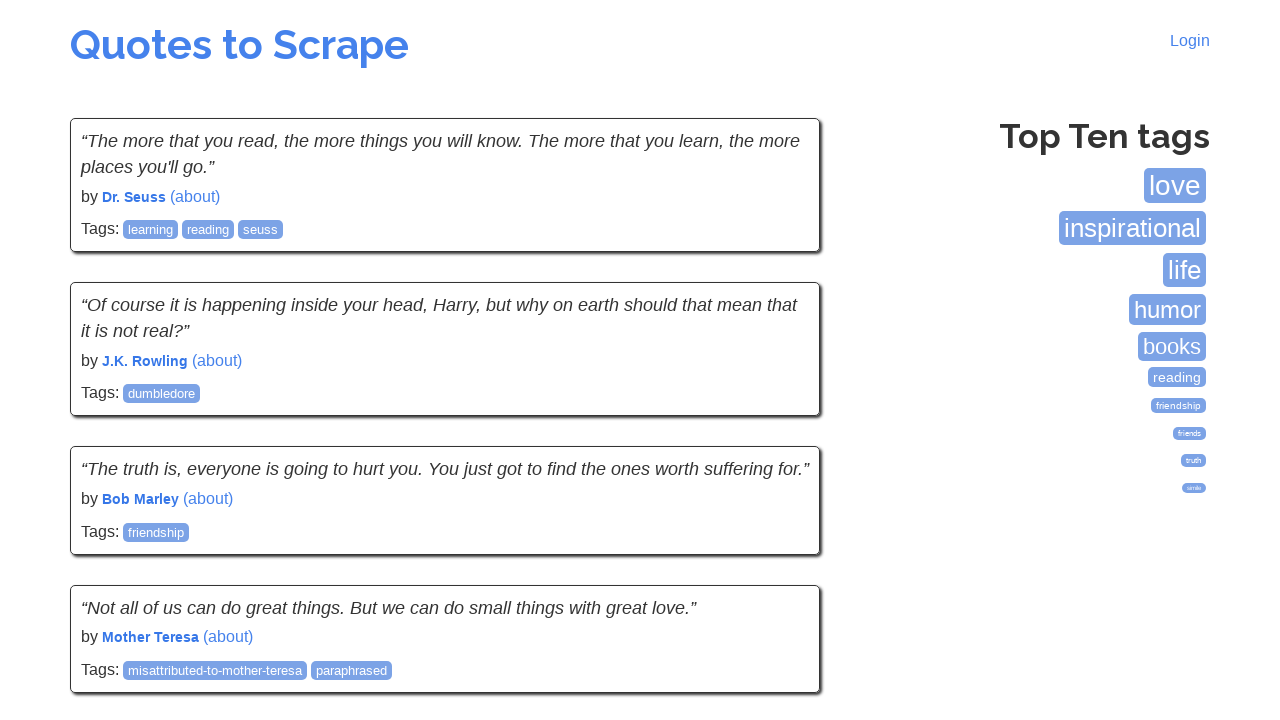

Page 4 loaded successfully
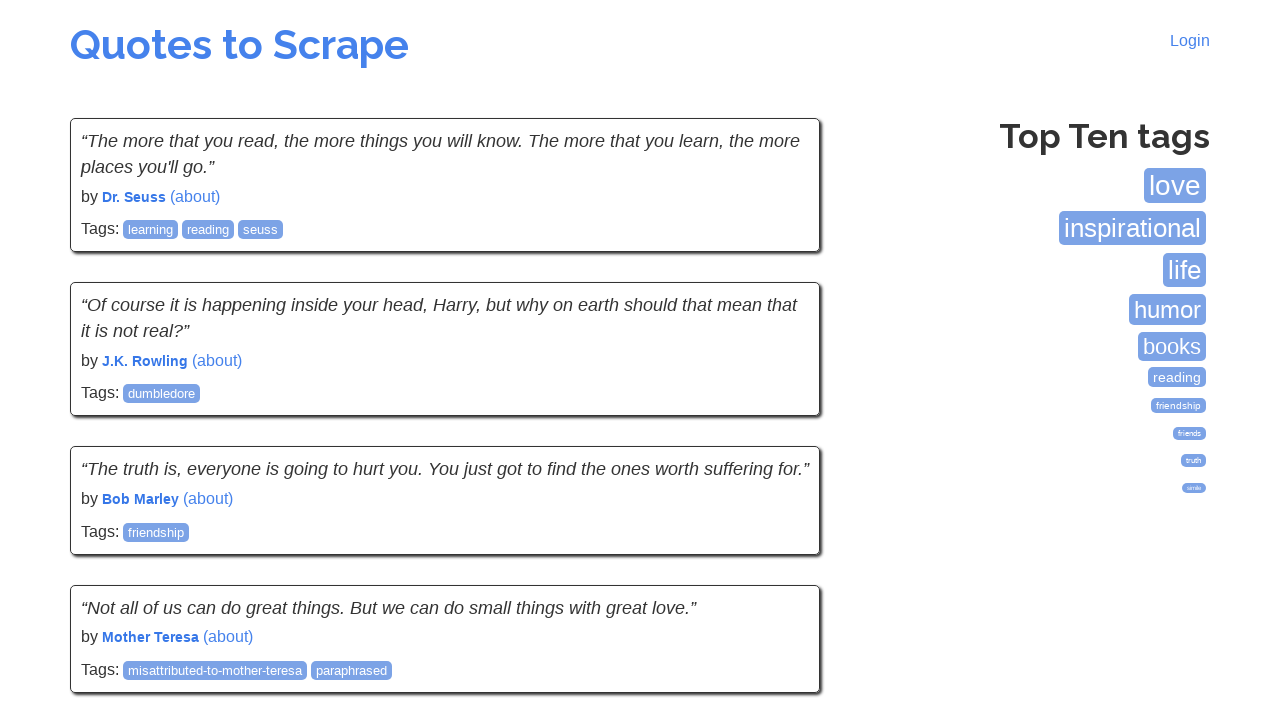

Verified quotes are visible on page 4
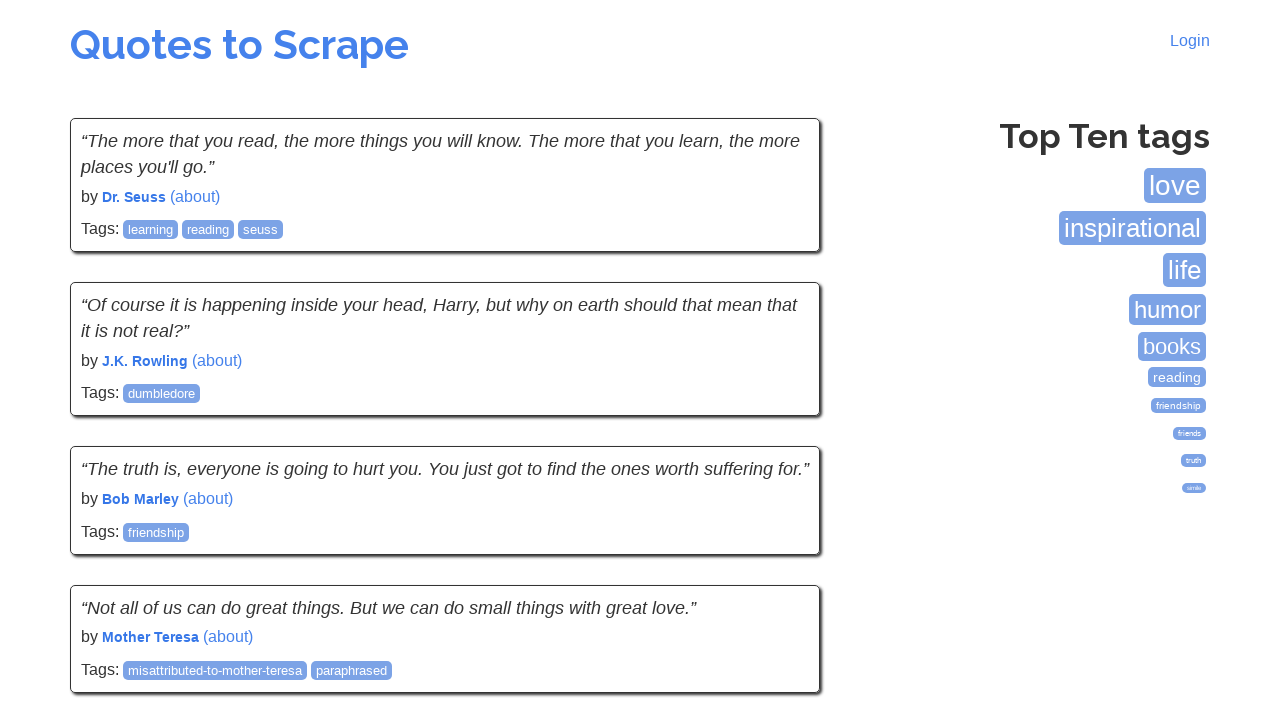

Clicked Next button to navigate from page 4 to page 5 at (778, 542) on li.next a
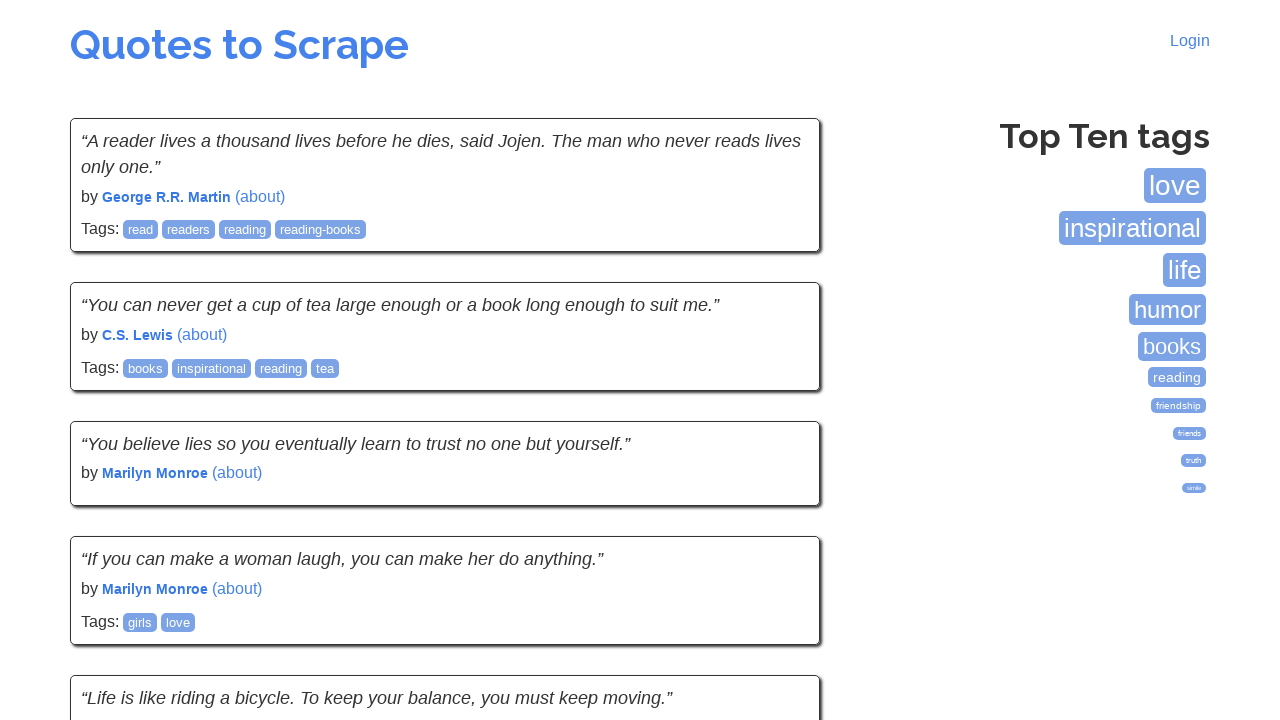

Page 5 loaded successfully
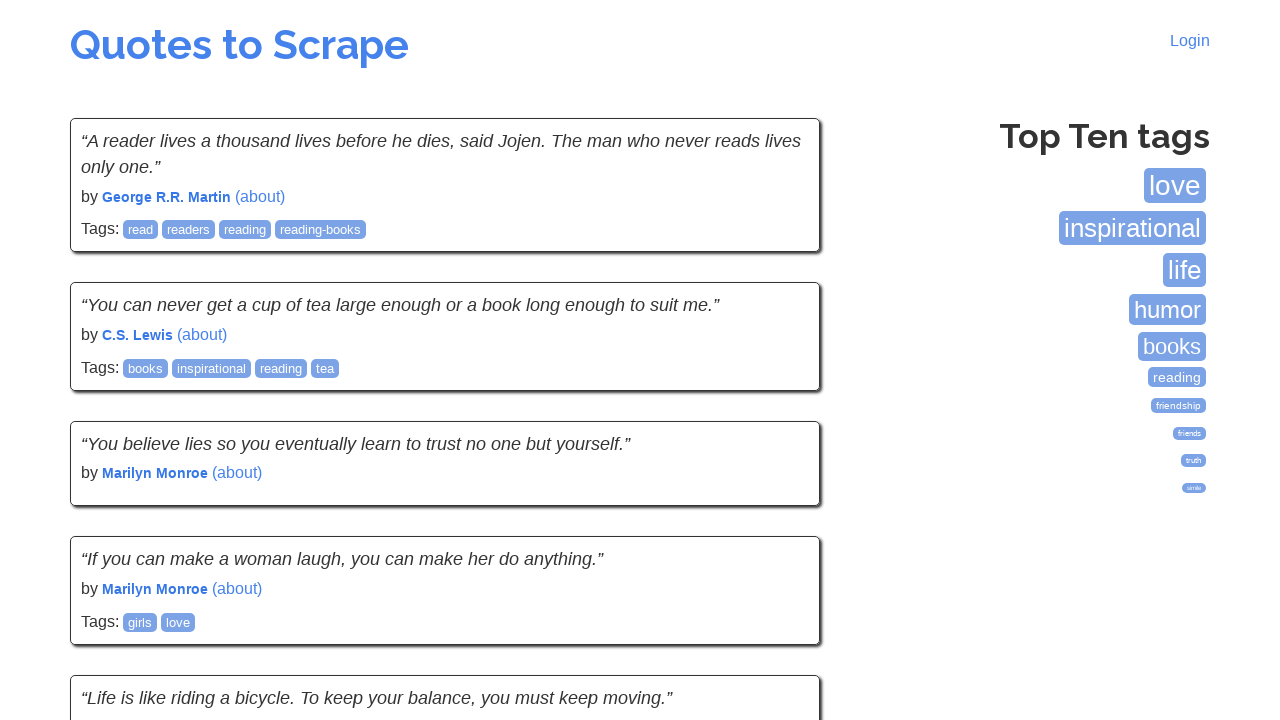

Verified quotes are visible on page 5
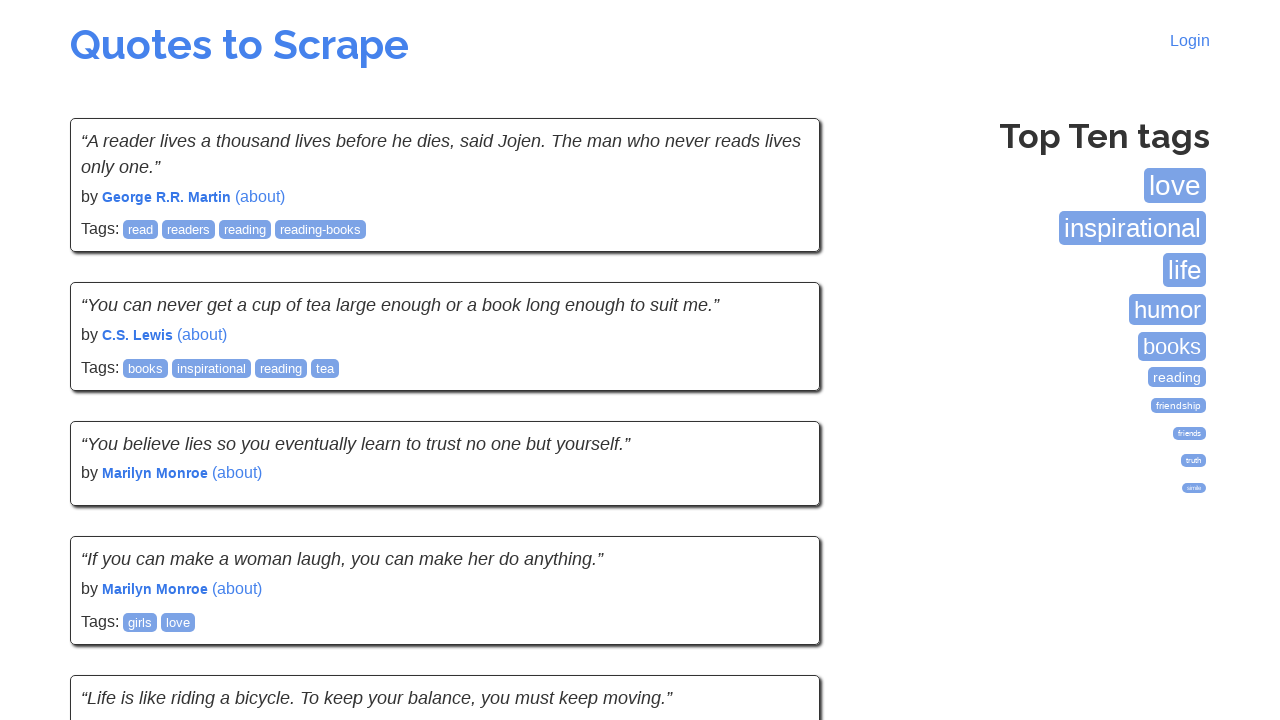

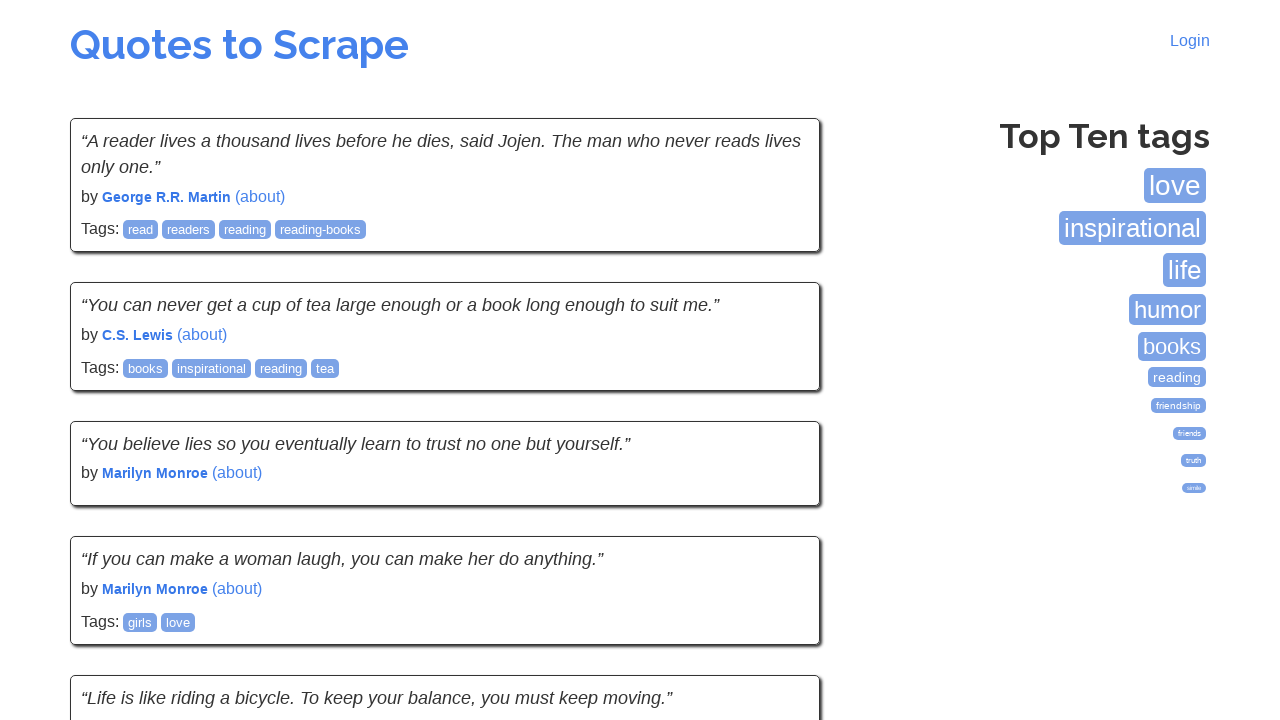